Tests explicit wait functionality by clicking a button and waiting for a paragraph element to become selected

Starting URL: https://testeroprogramowania.github.io/selenium/wait2.html

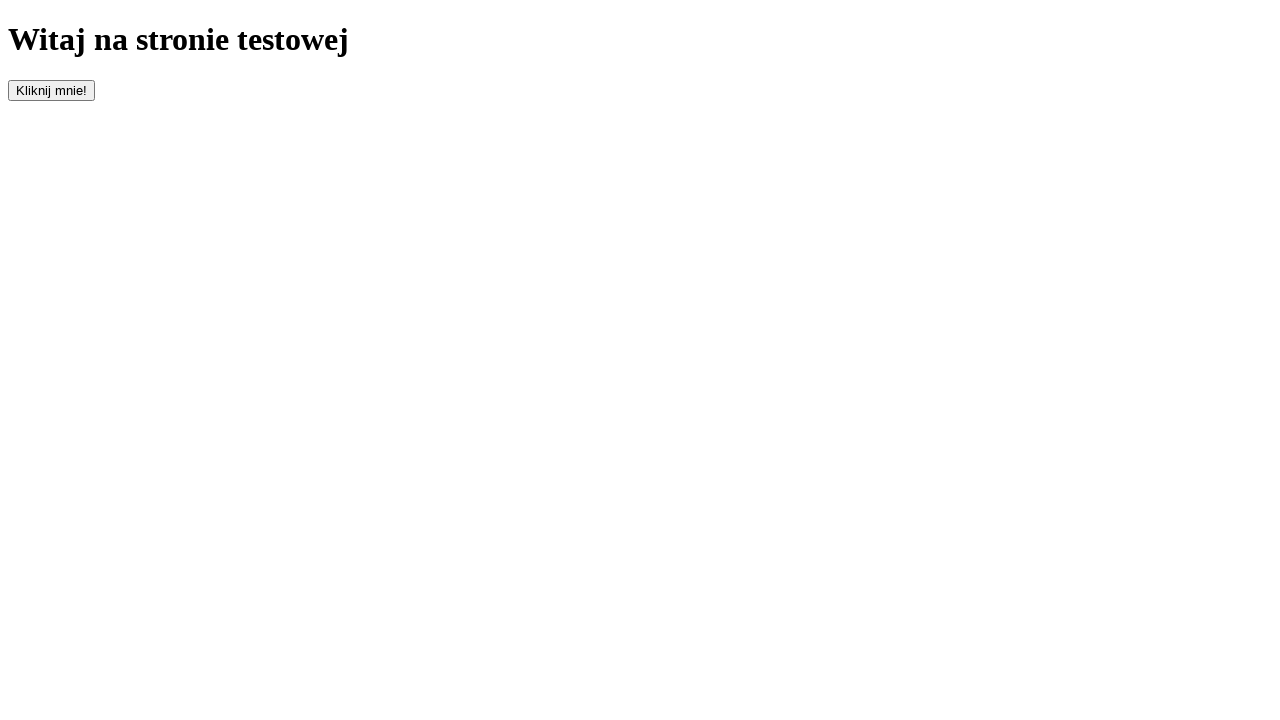

Clicked the button to trigger element appearance at (52, 90) on #clickOnMe
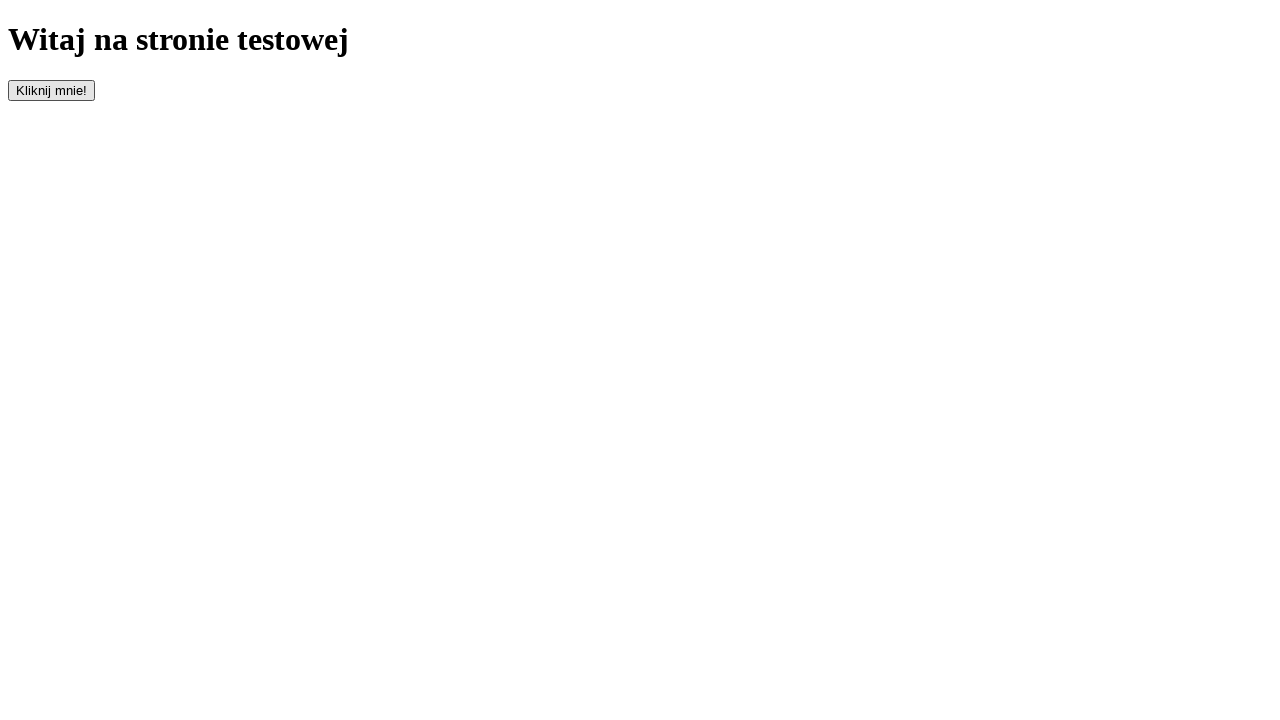

Waited for paragraph element to become visible
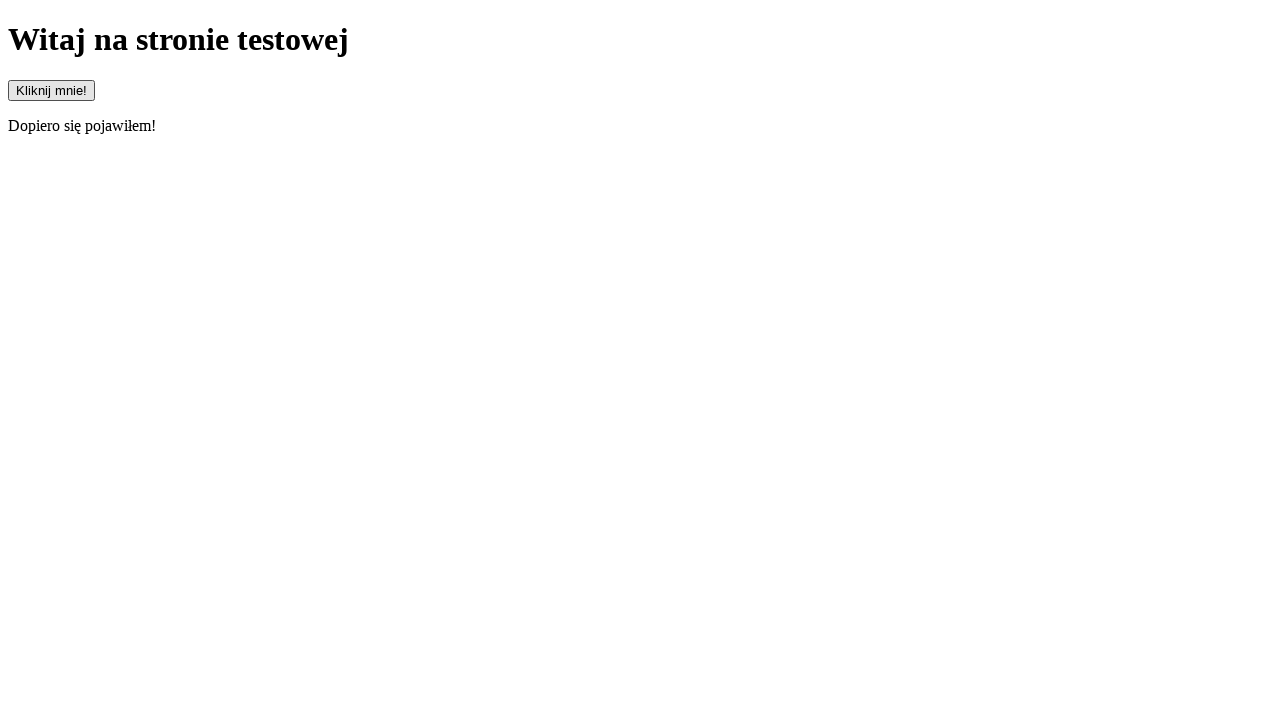

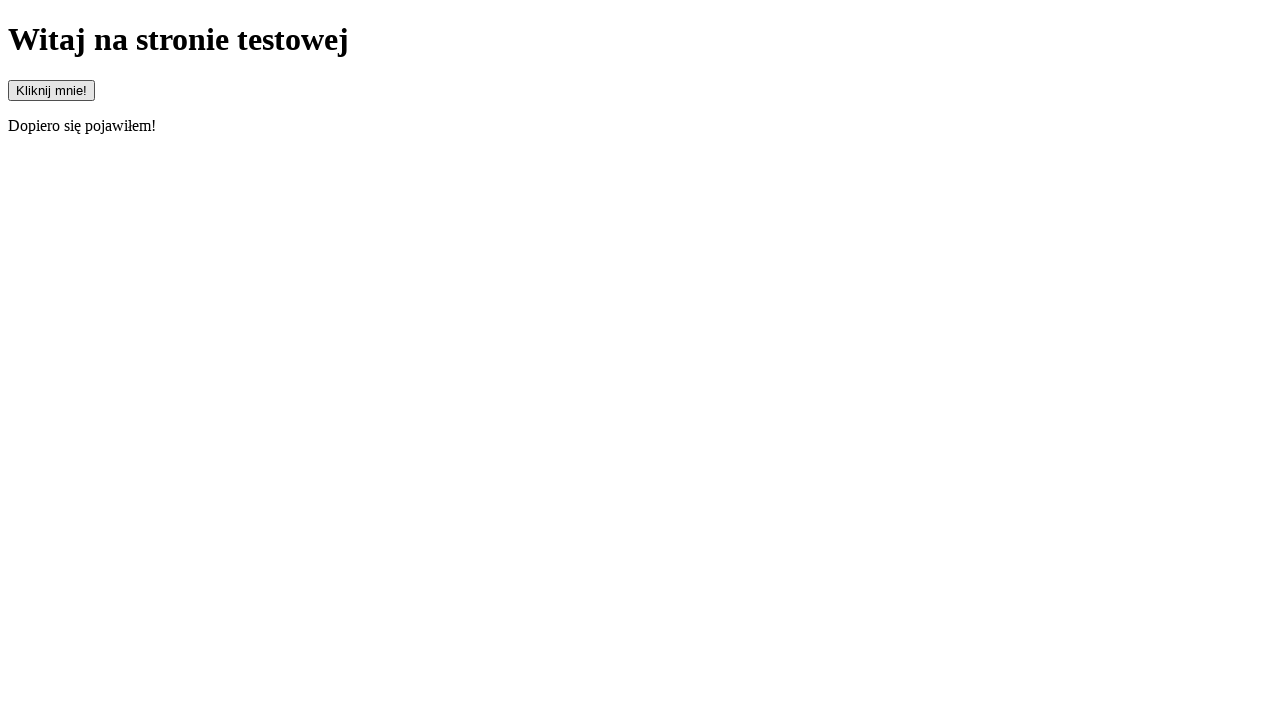